Tests browsing languages by category letter P and verifies languages are displayed

Starting URL: https://www.99-bottles-of-beer.net/

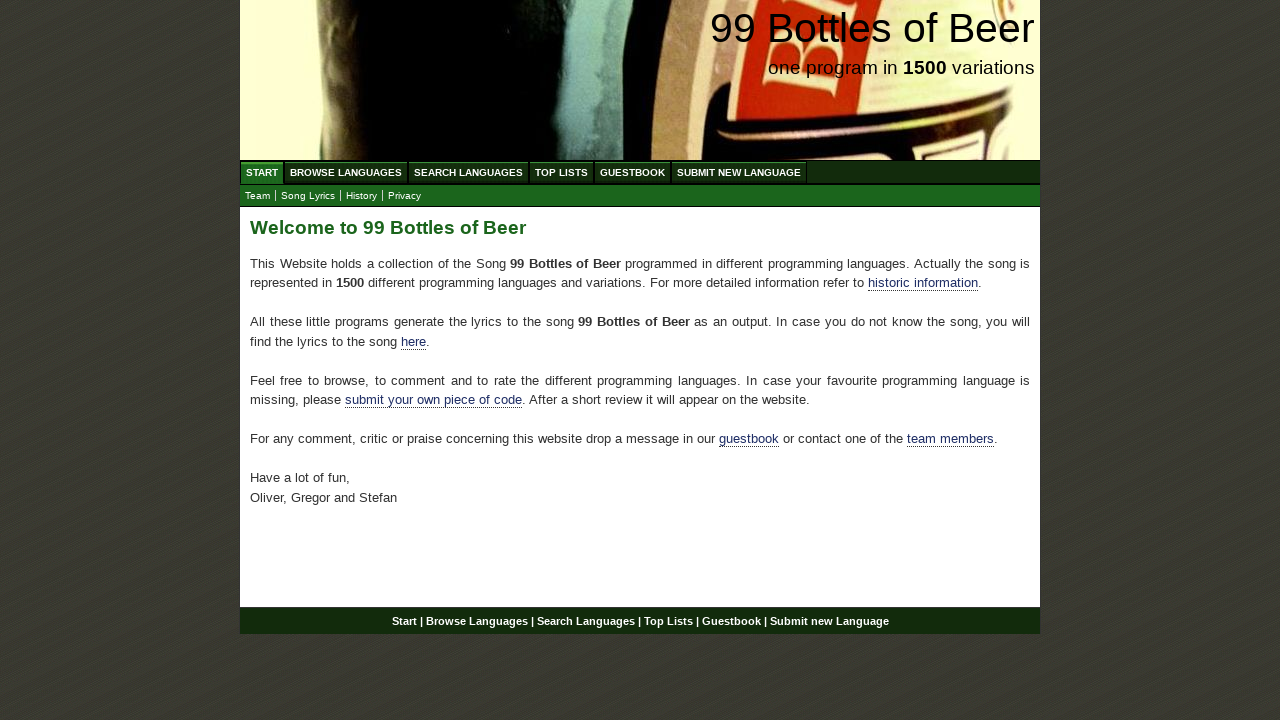

Clicked on Browse Languages menu at (346, 172) on xpath=//ul[@id='menu']//a[@href='/abc.html']
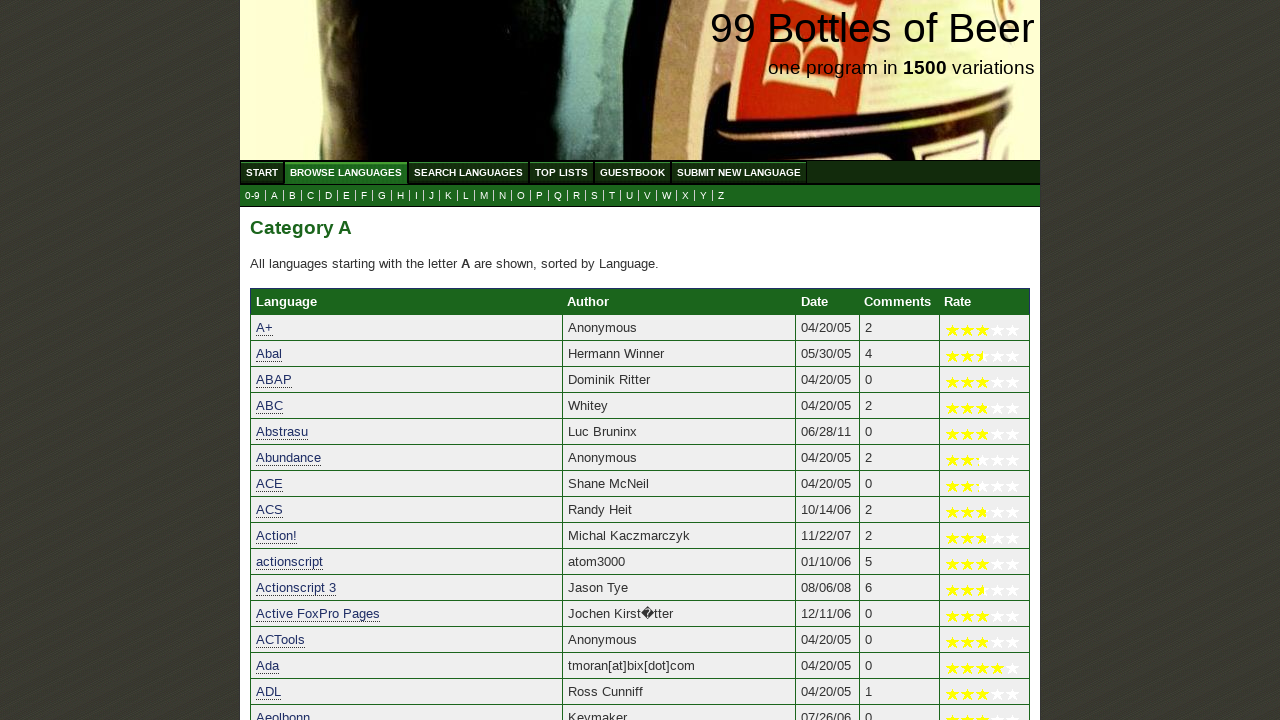

Clicked on letter P category at (540, 196) on xpath=//ul[@id='submenu']//a[@href='p.html']
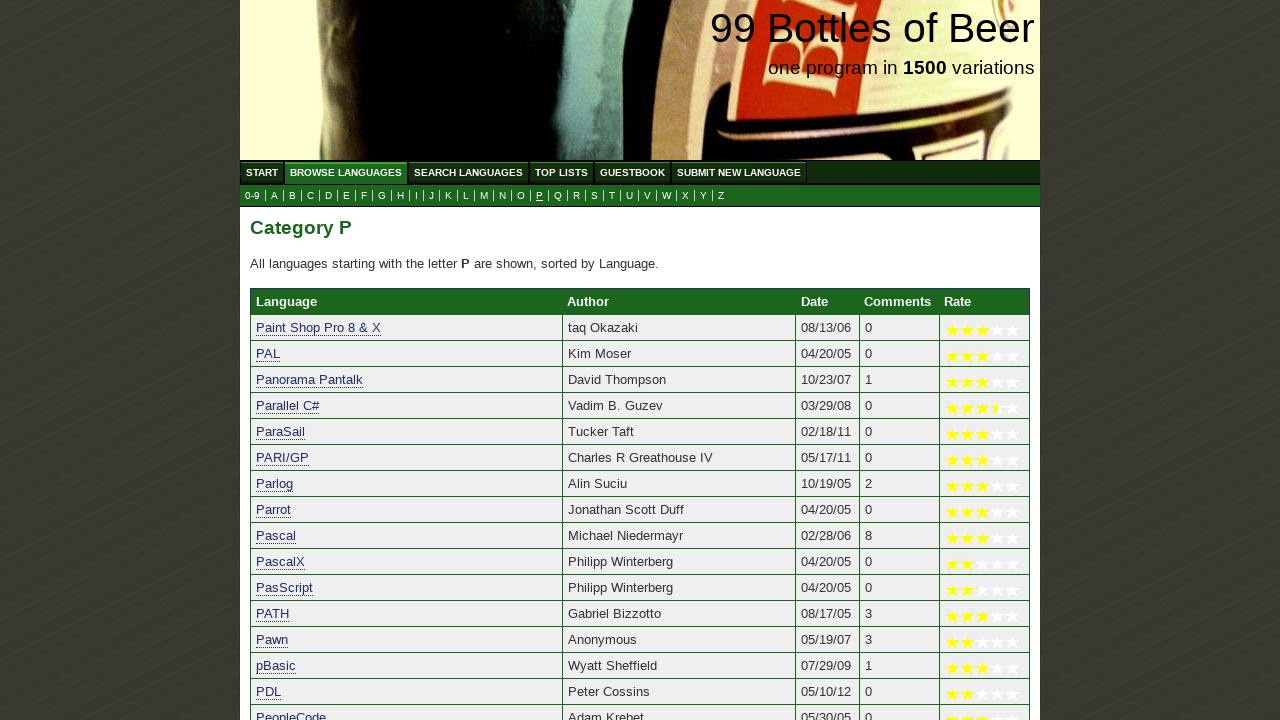

Language names list loaded and displayed for category P
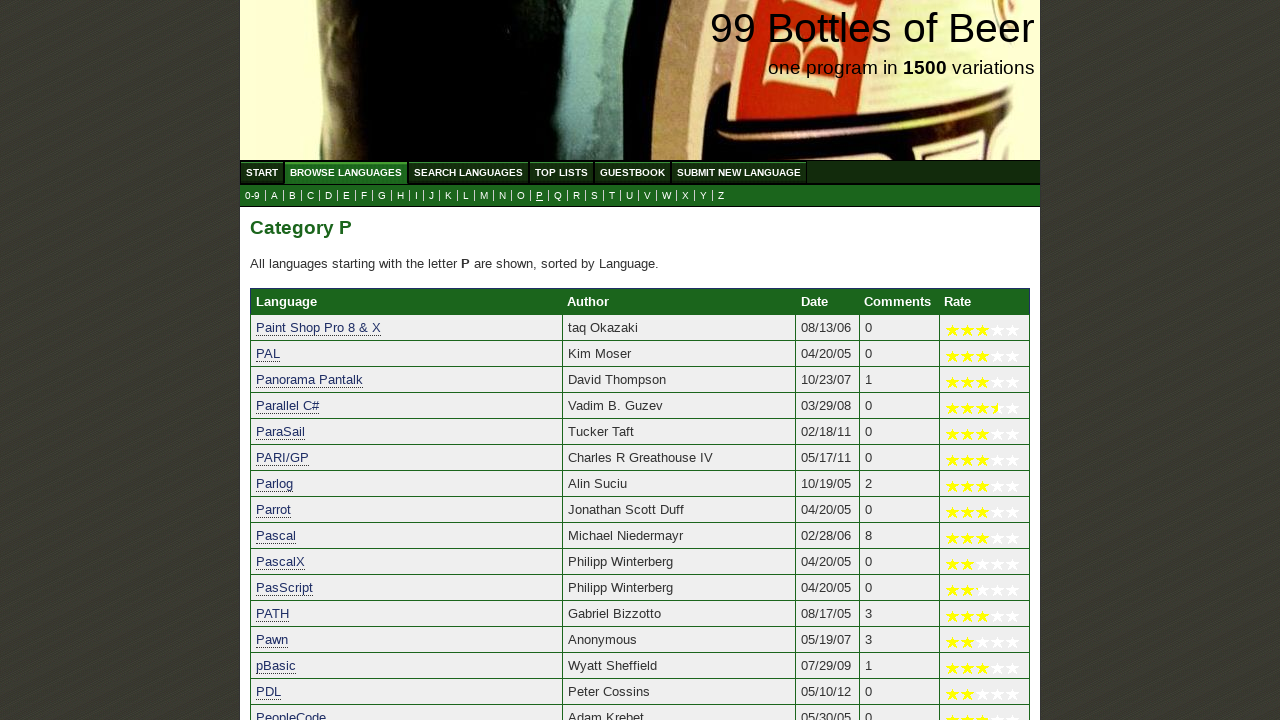

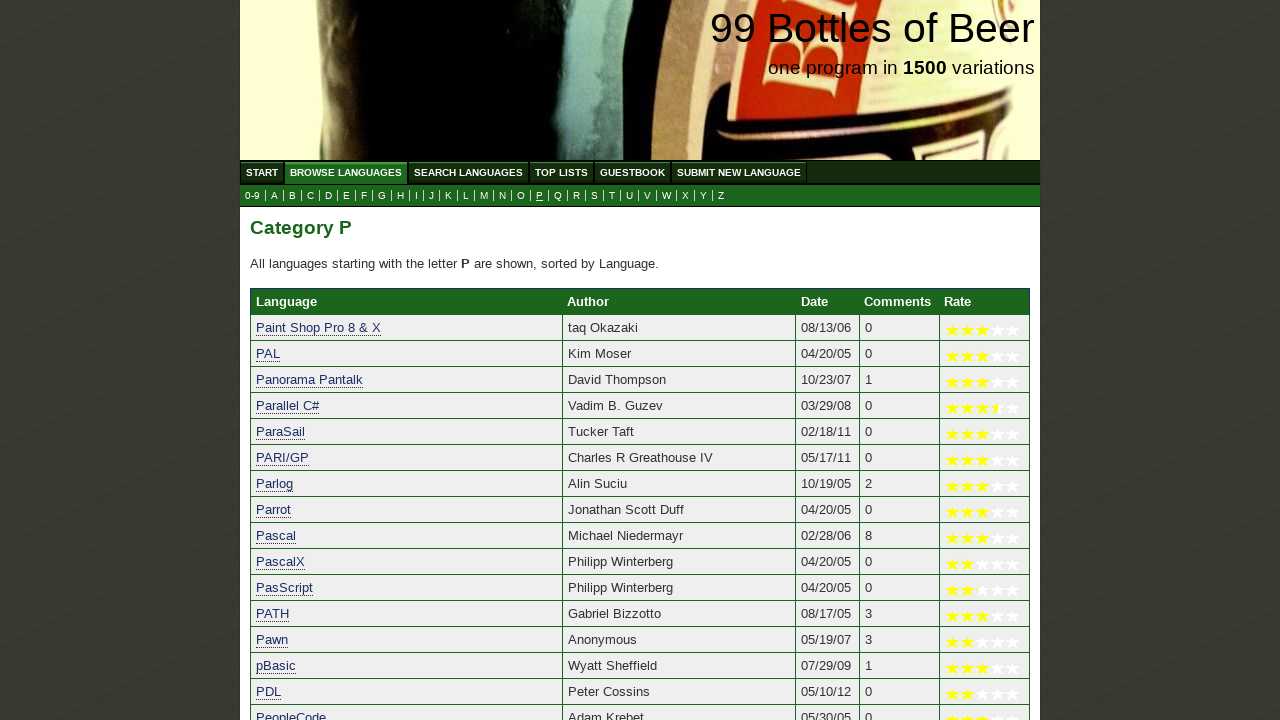